Tests checkbox functionality on an automation practice page by clicking a checkbox, verifying it's enabled, clicking it again to toggle, and verifying all checkboxes are present on the page.

Starting URL: https://rahulshettyacademy.com/AutomationPractice/

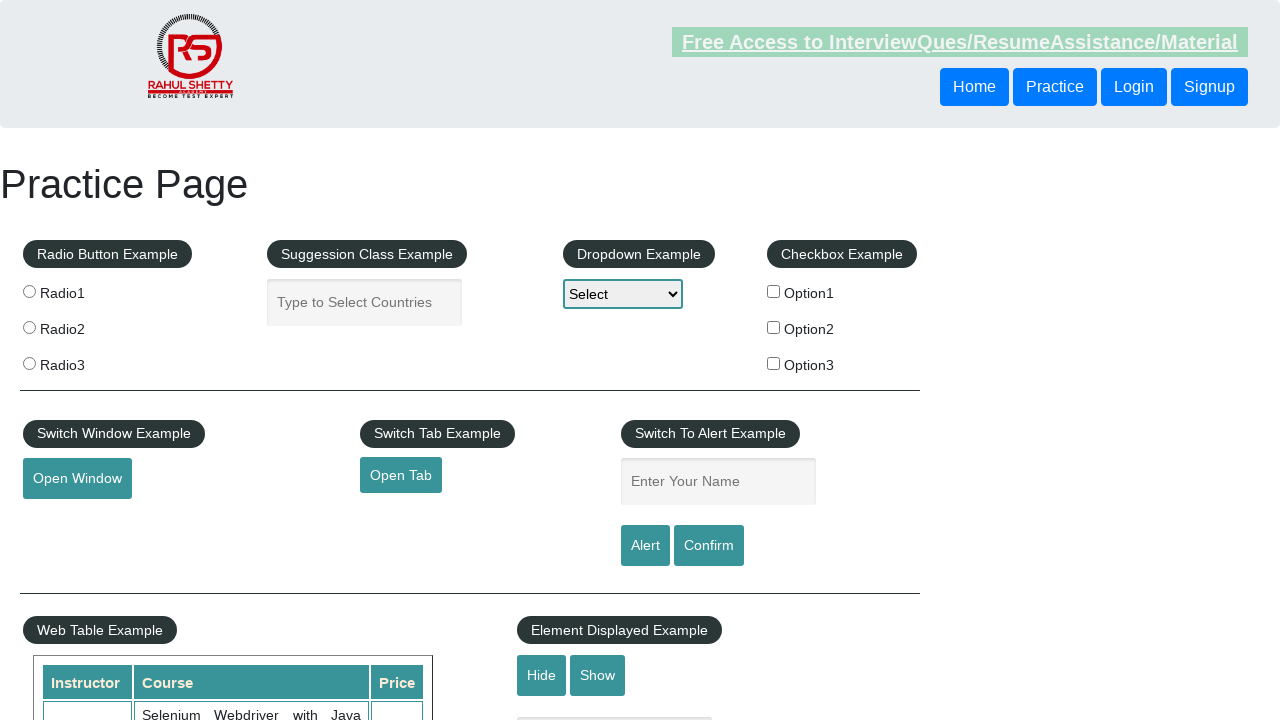

Navigated to automation practice page
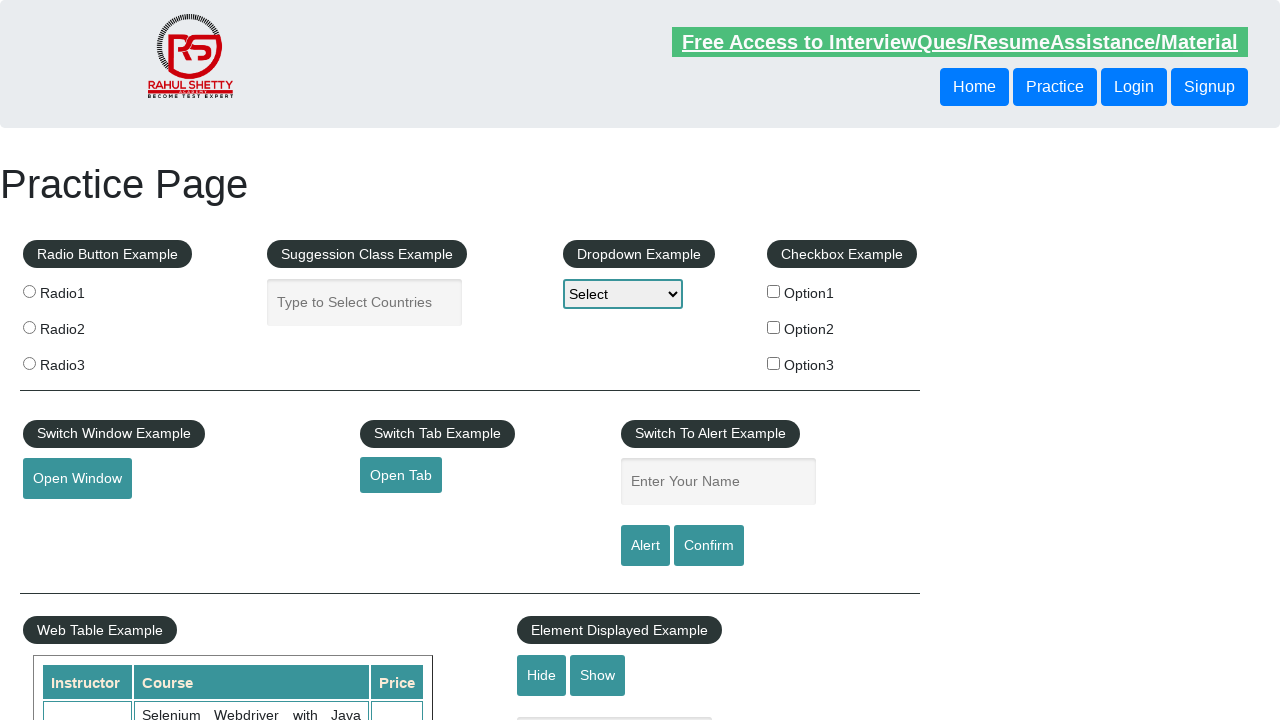

Clicked the first checkbox option at (774, 291) on #checkBoxOption1
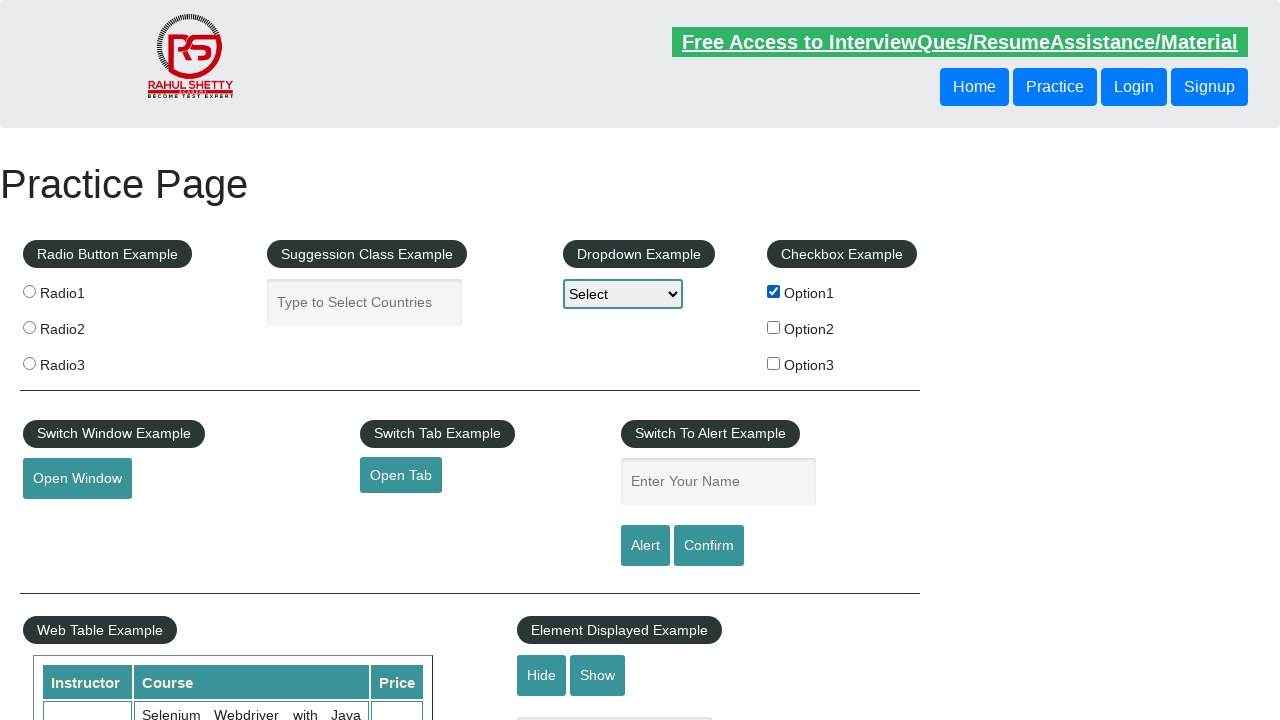

Verified the first checkbox is enabled
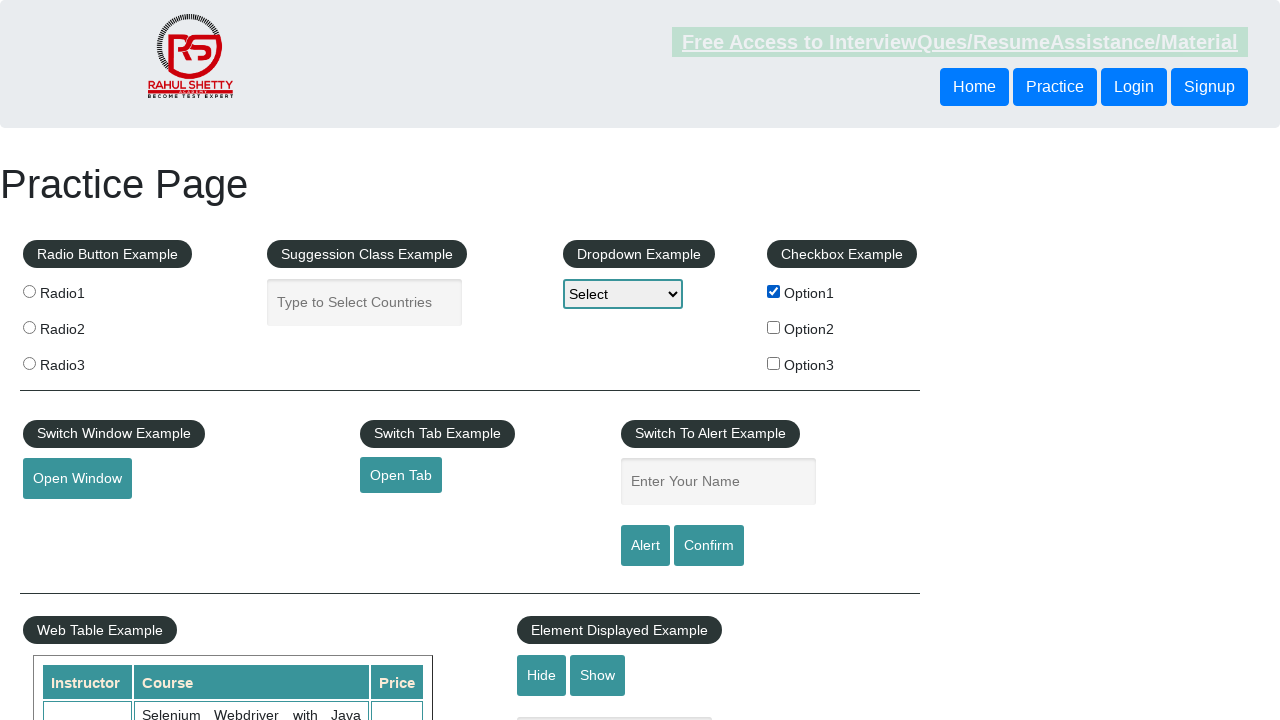

Clicked the first checkbox again to toggle it off at (774, 291) on #checkBoxOption1
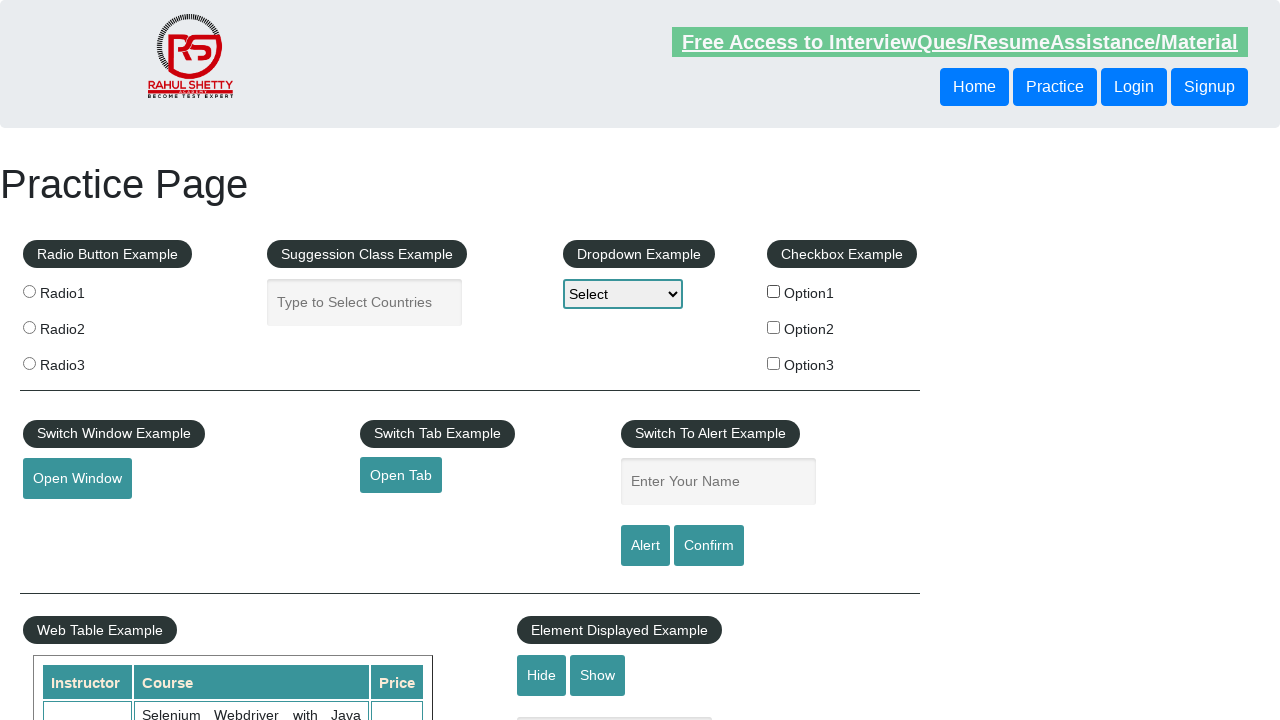

Verified all checkboxes are present on the page
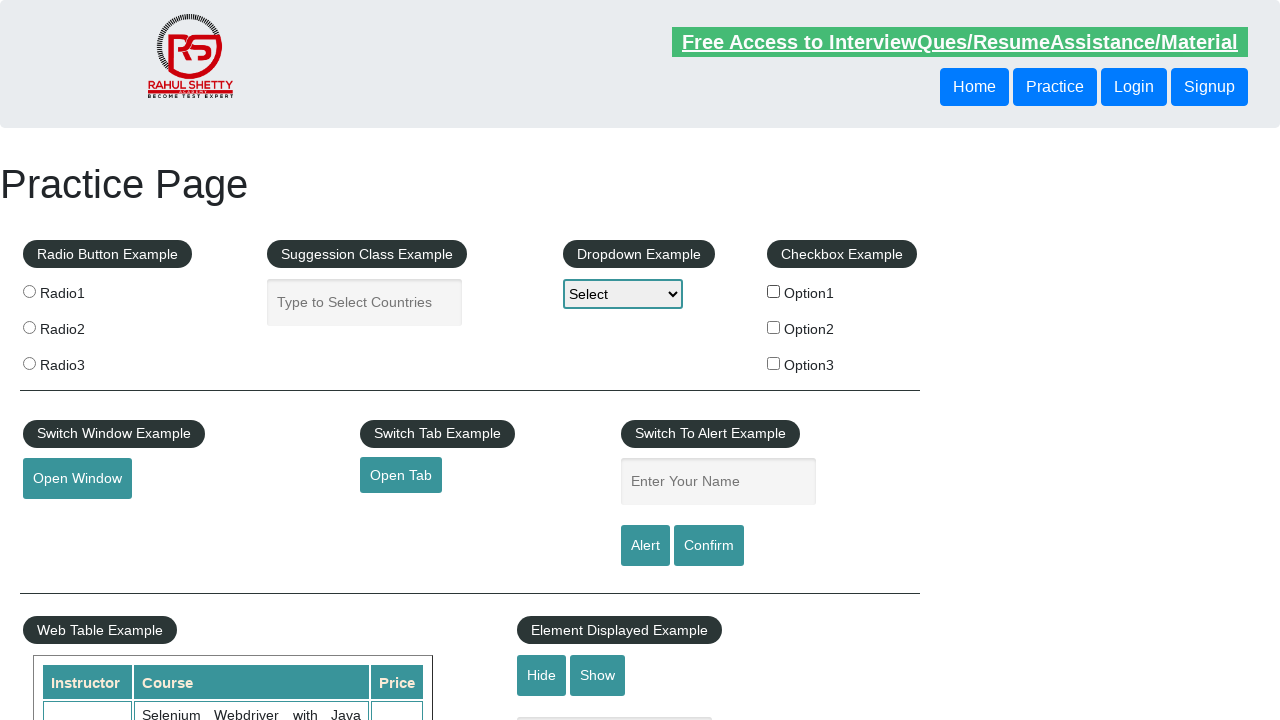

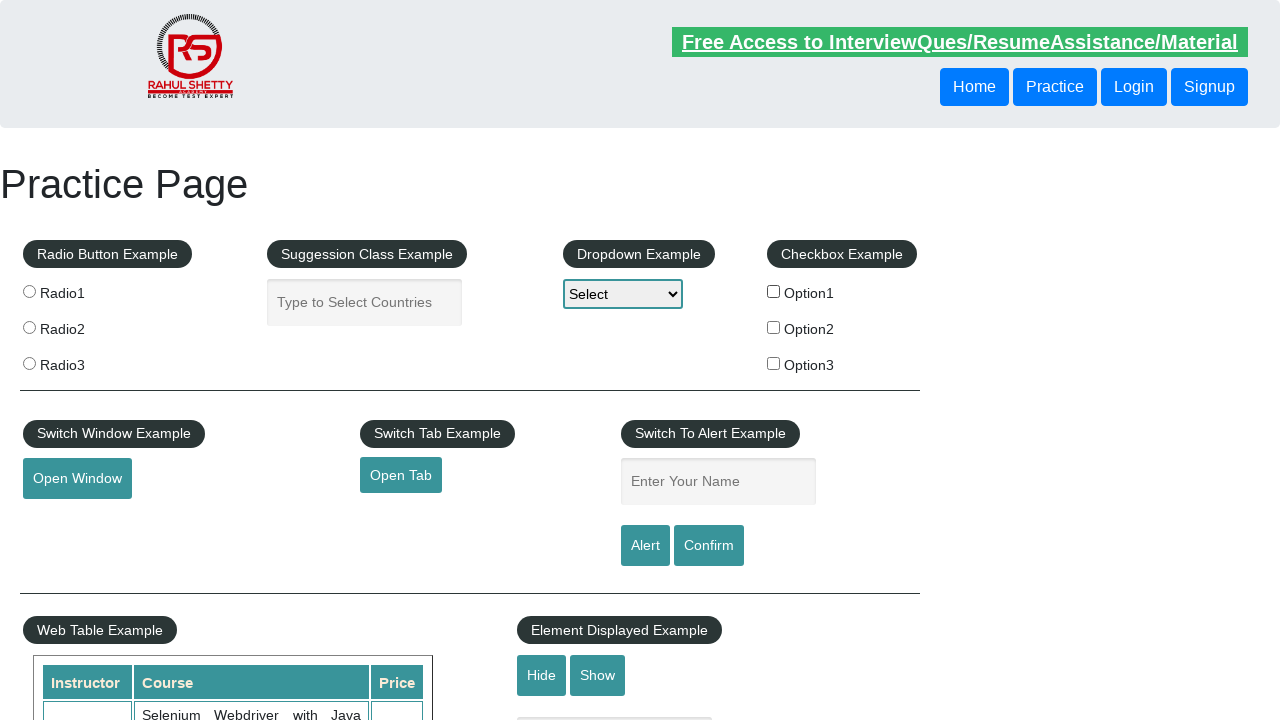